Navigates to SpiceJet homepage and waits for the page to load completely

Starting URL: https://www.spicejet.com/

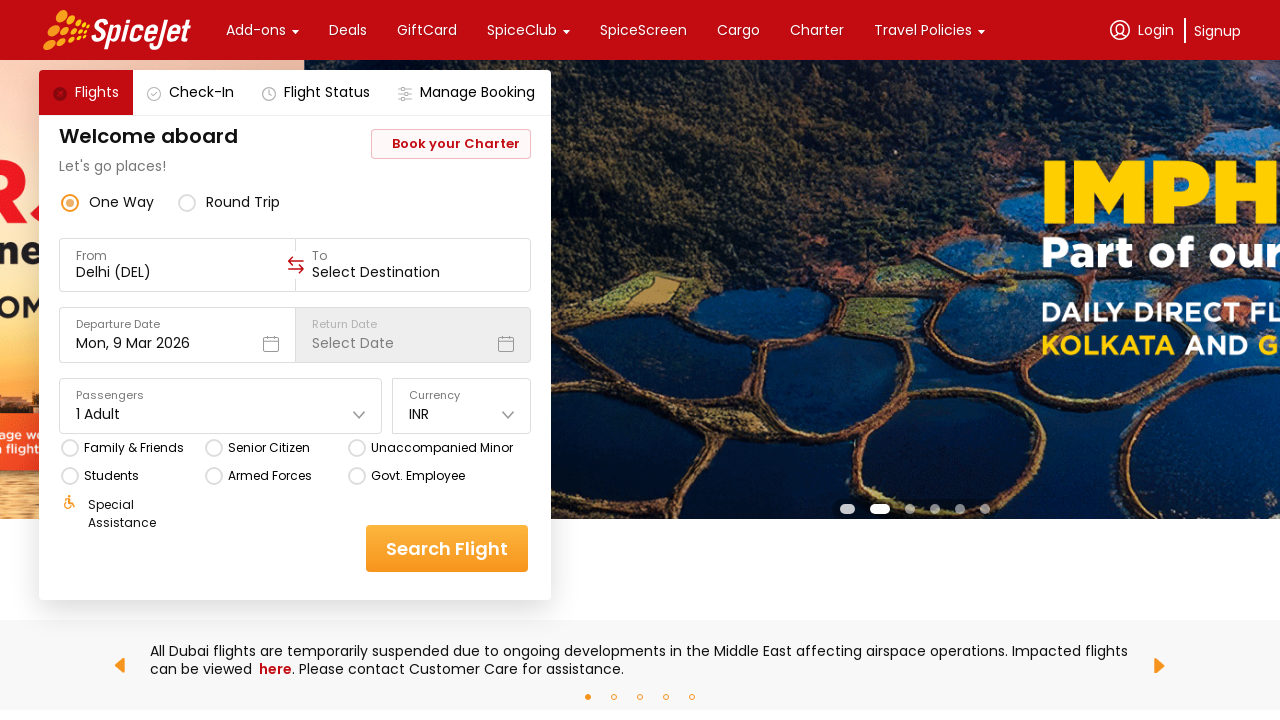

Waited for page to reach networkidle state
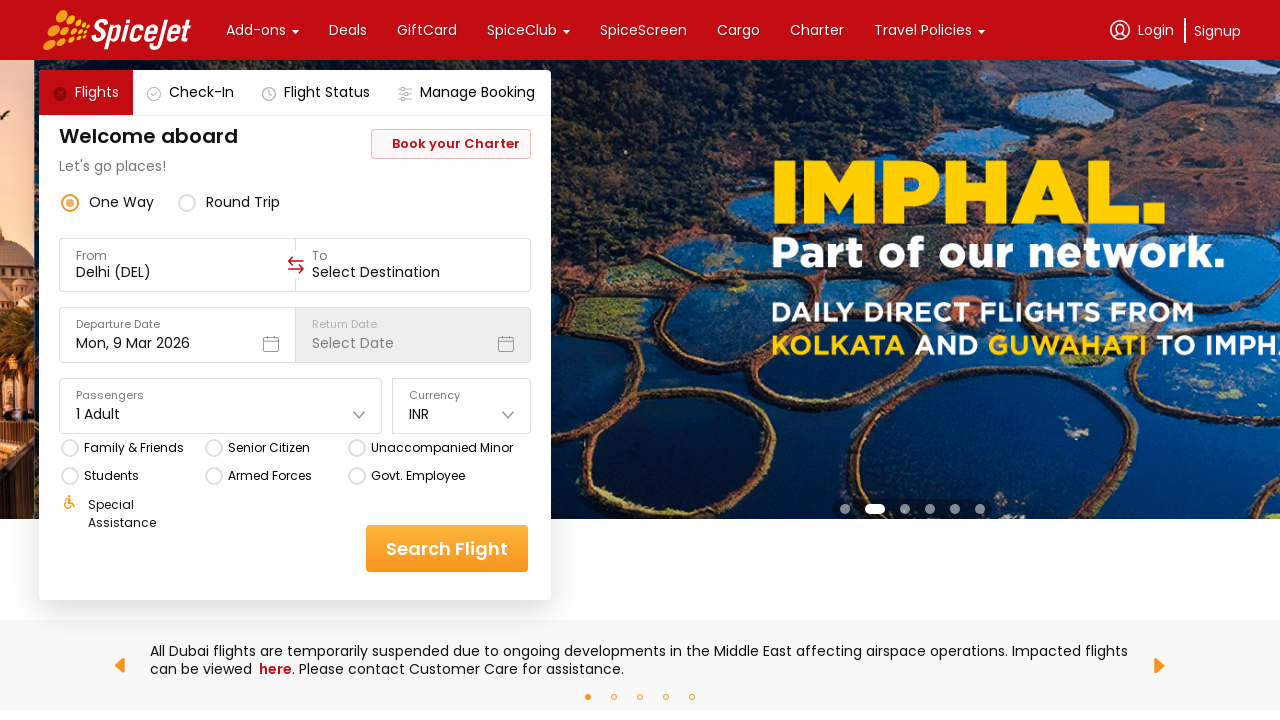

Verified body element is present on page
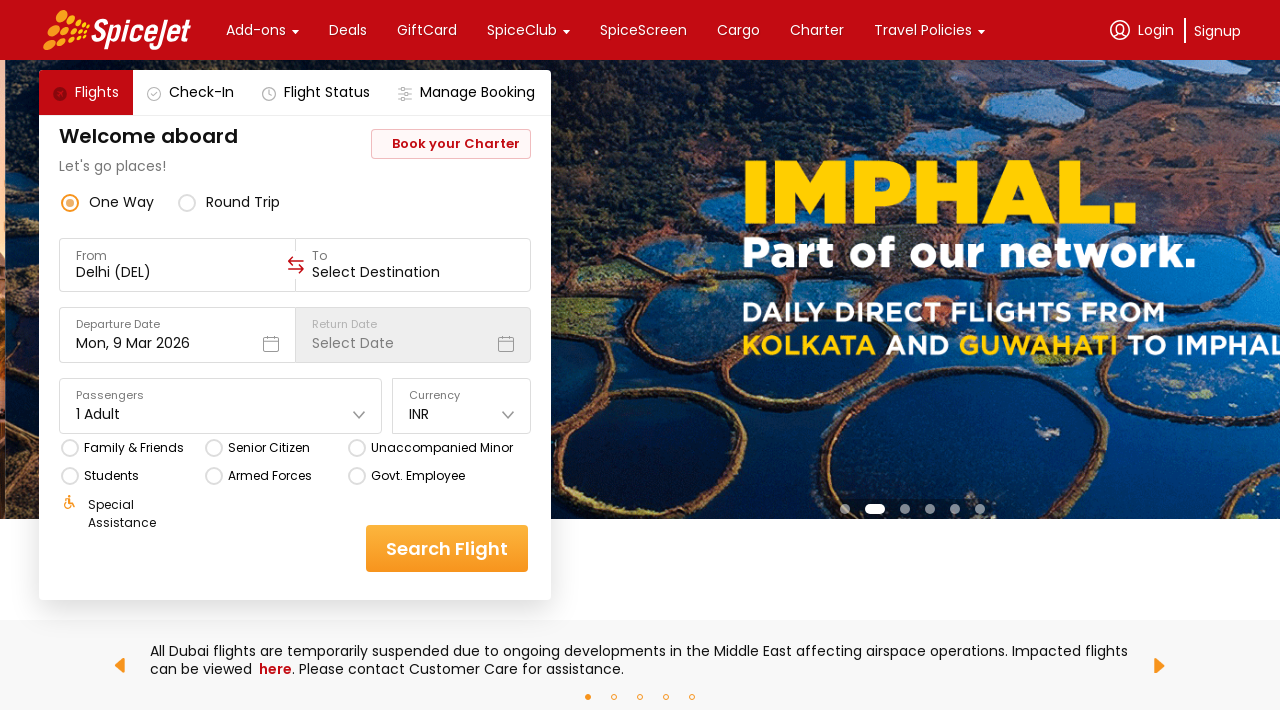

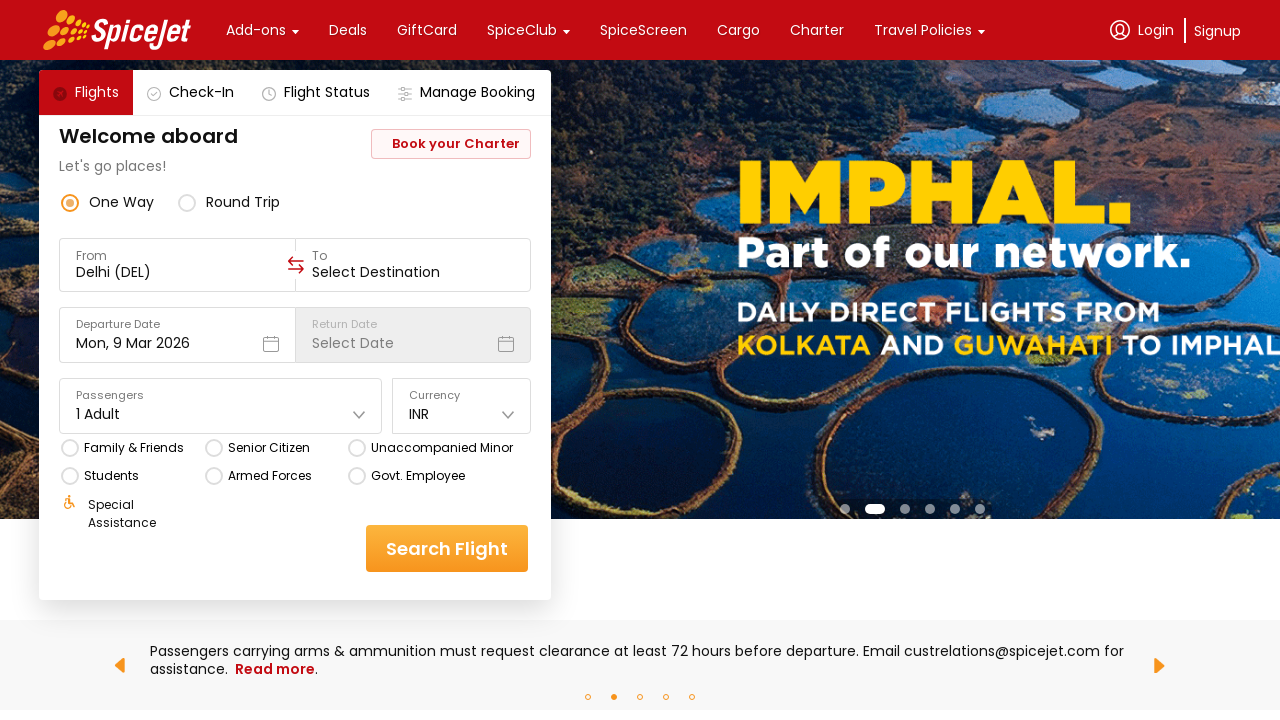